Tests menu interactions including clicking on shipments, hovering over tracker, right-clicking, and navigating through slide menu options

Starting URL: https://www.leafground.com/menu.xhtml

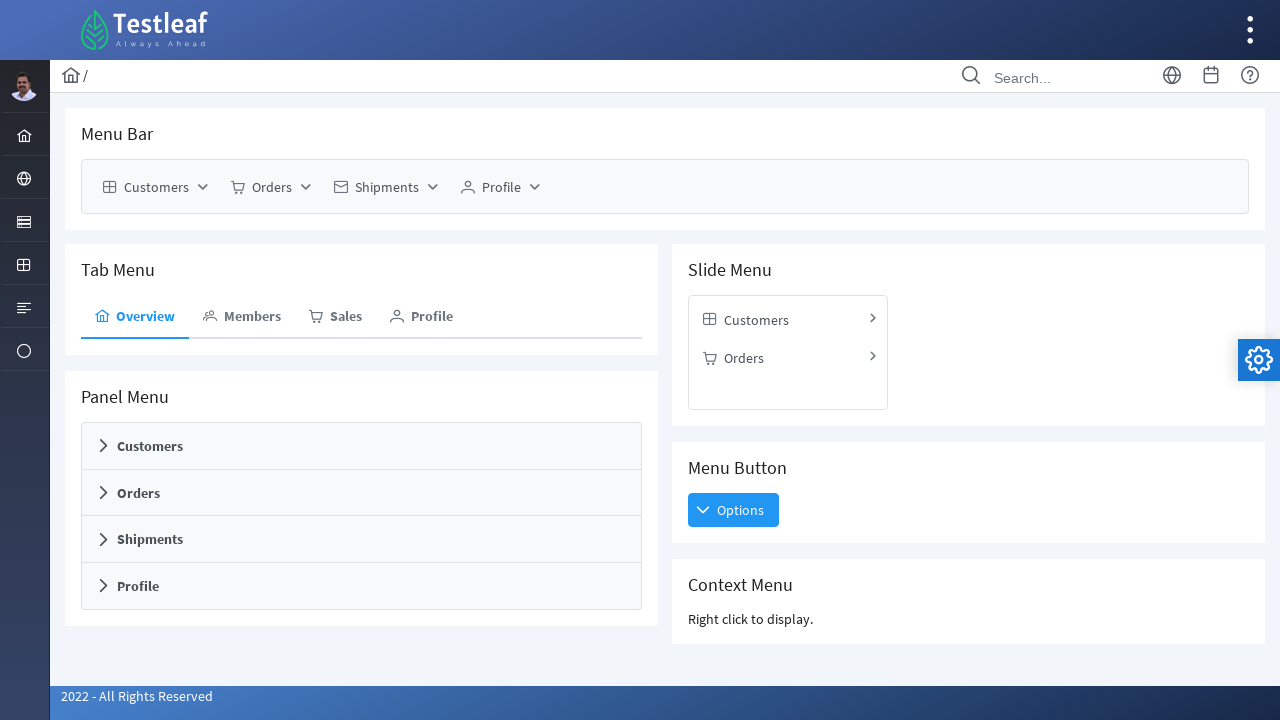

Clicked on Shipments menu item at (387, 187) on xpath=//span[text()='Shipments']
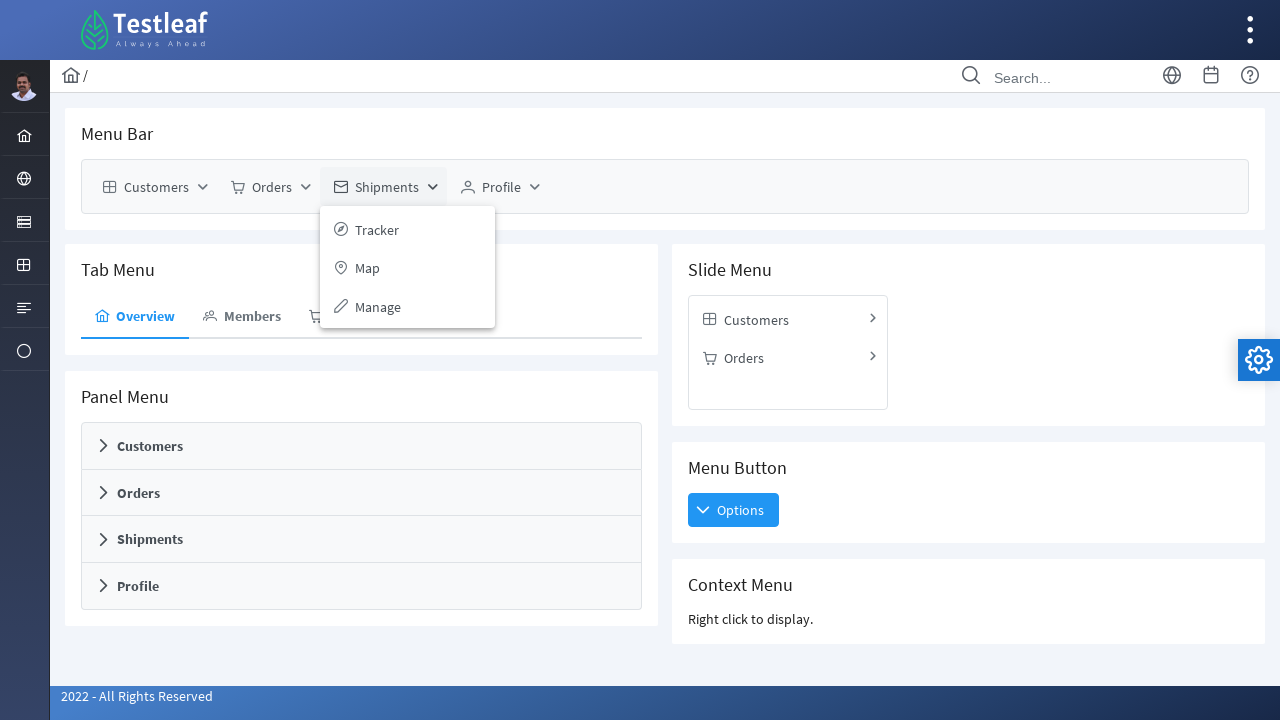

Hovered over Tracker menu item at (377, 229) on xpath=(//span[text()='Tracker'])[1]
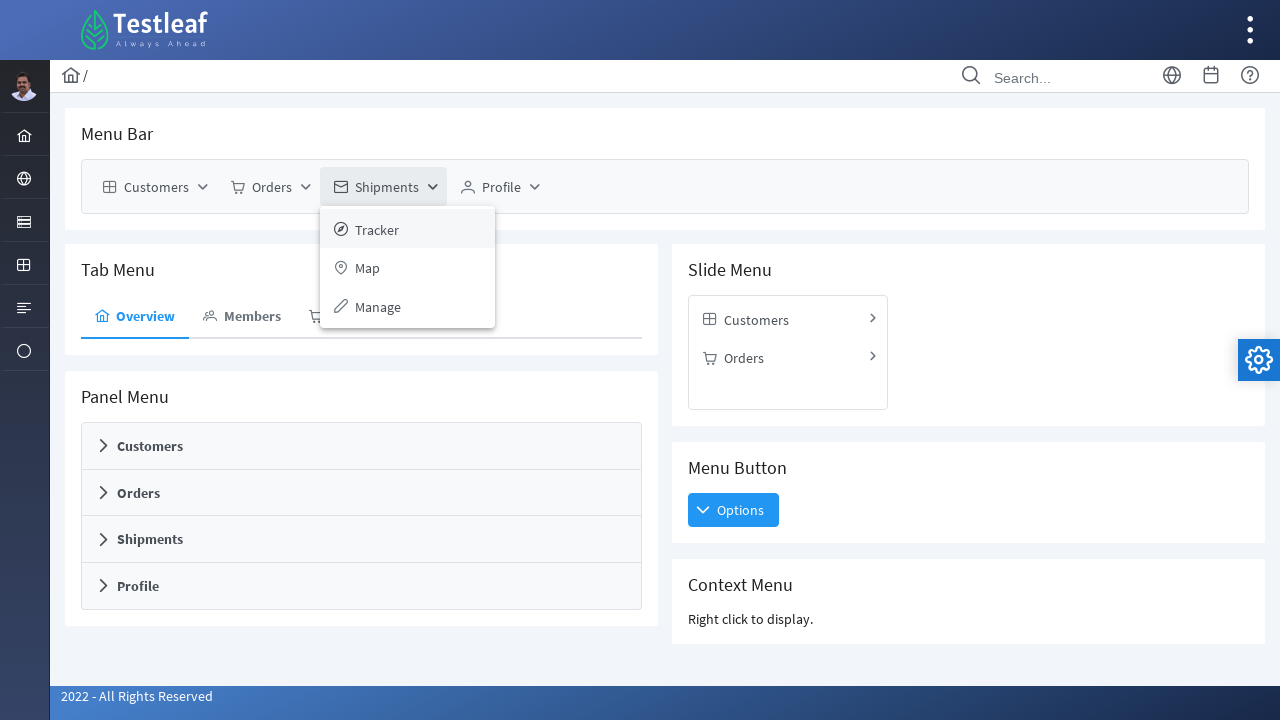

Right-clicked on Tracker menu item at (377, 229) on xpath=(//span[text()='Tracker'])[1]
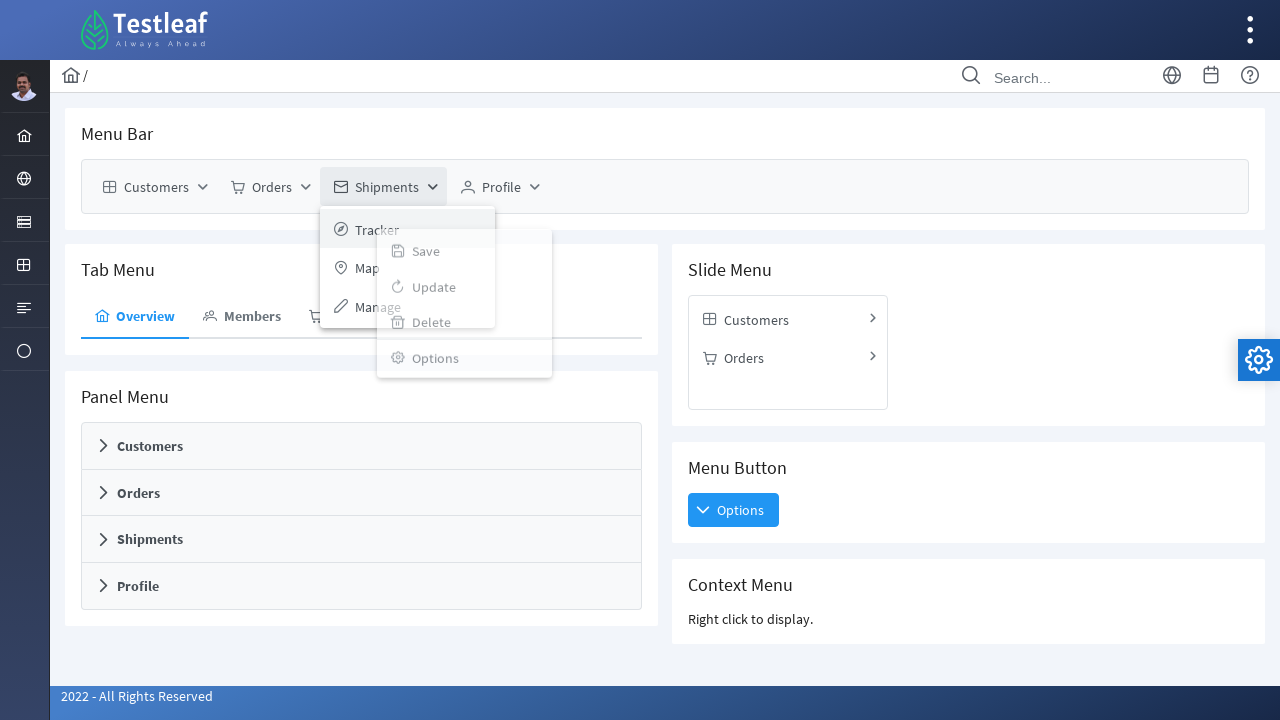

Clicked on Orders in slide menu at (744, 358) on xpath=(//span[text()='Orders'])[2]
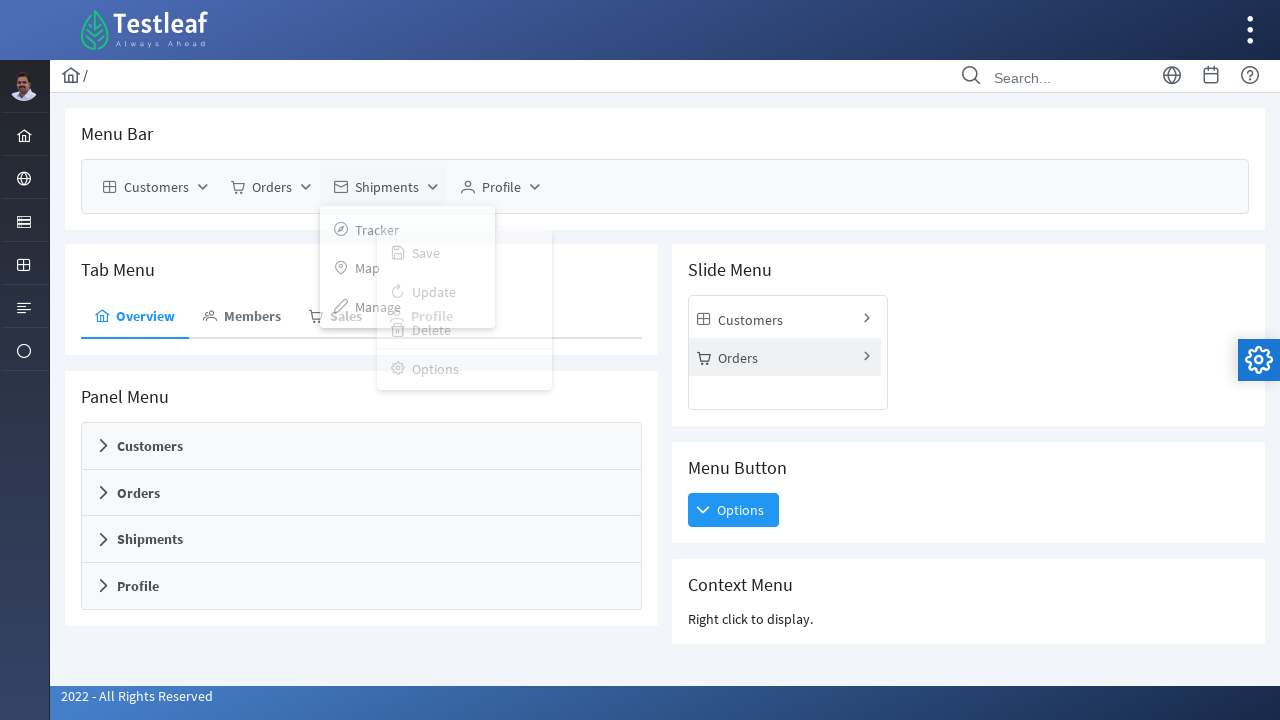

Clicked Back button in slide menu at (788, 393) on xpath=//div[contains(@class,'ui-slidemenu-backward ui-widget')]
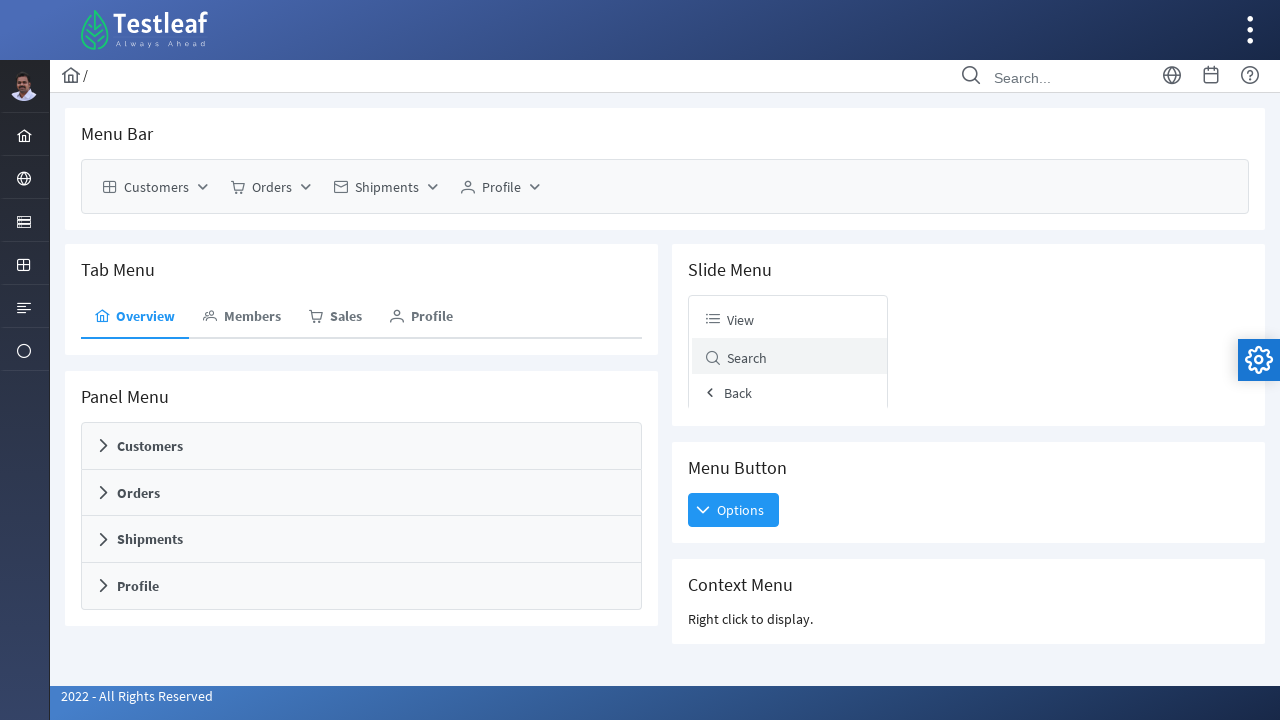

Waited for menu animation to complete
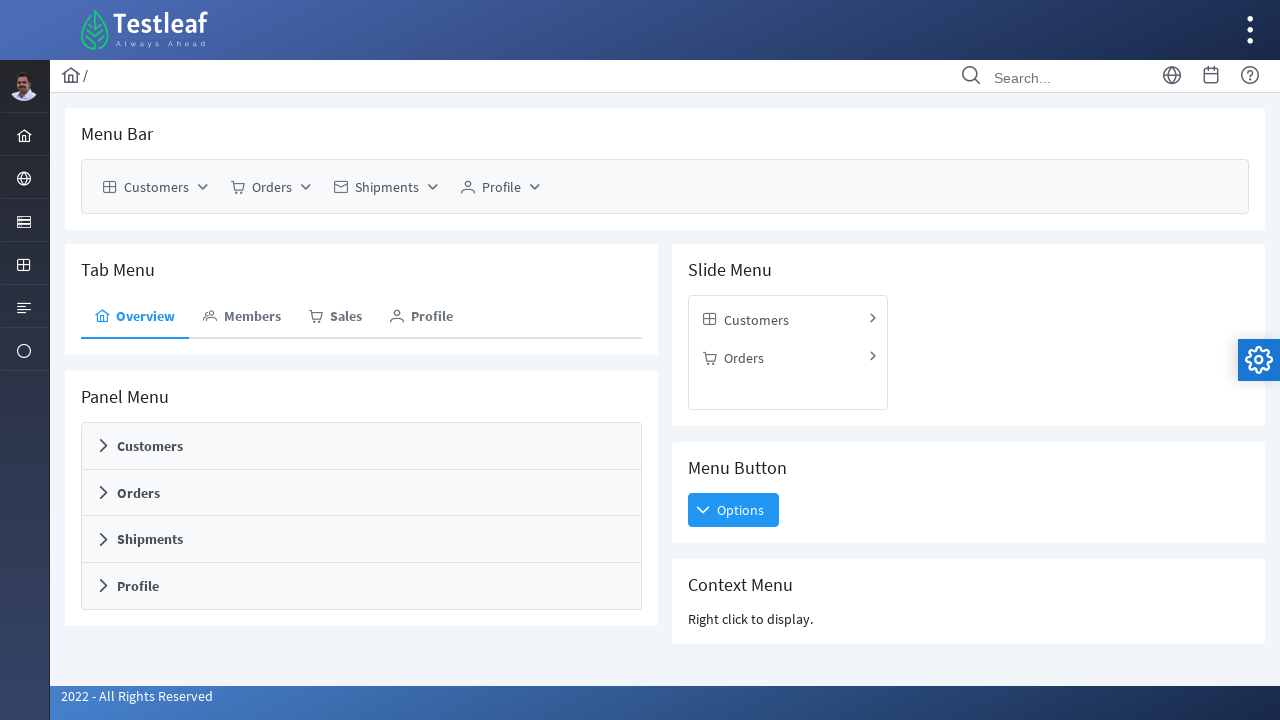

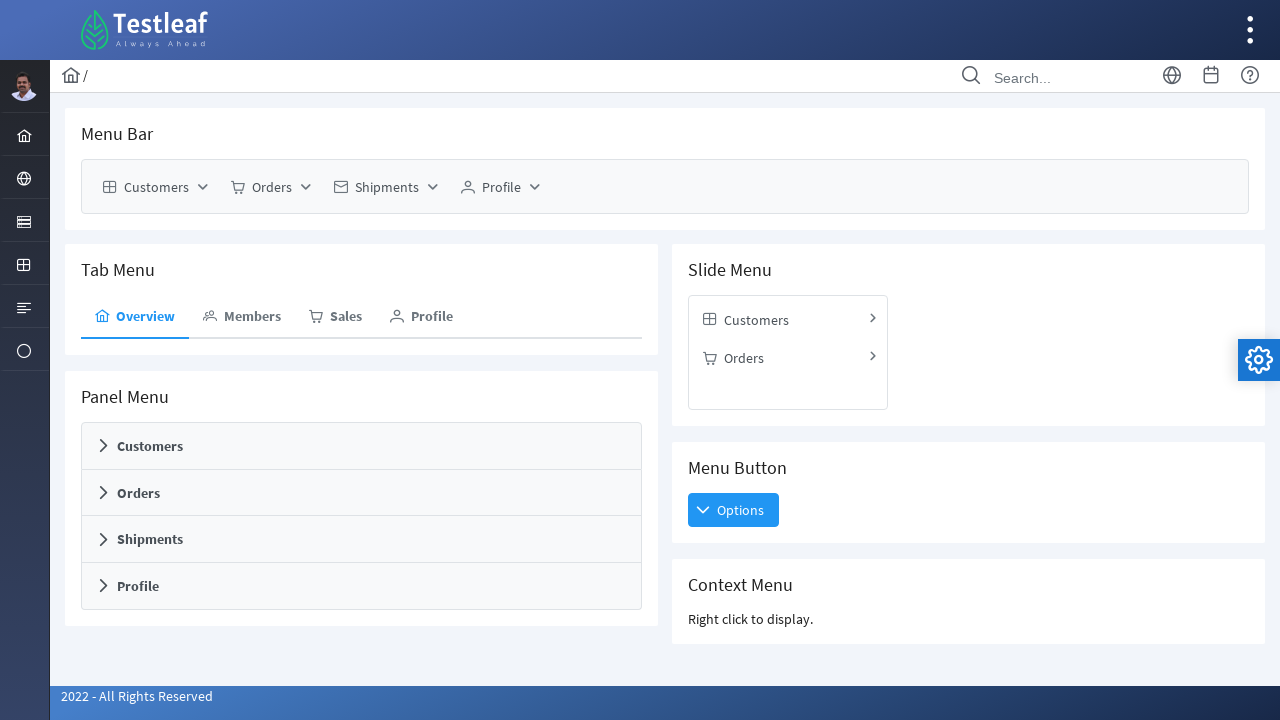